Navigates to vtiger.com and scrolls to the Privacy Policy link in the footer of the page.

Starting URL: https://www.vtiger.com

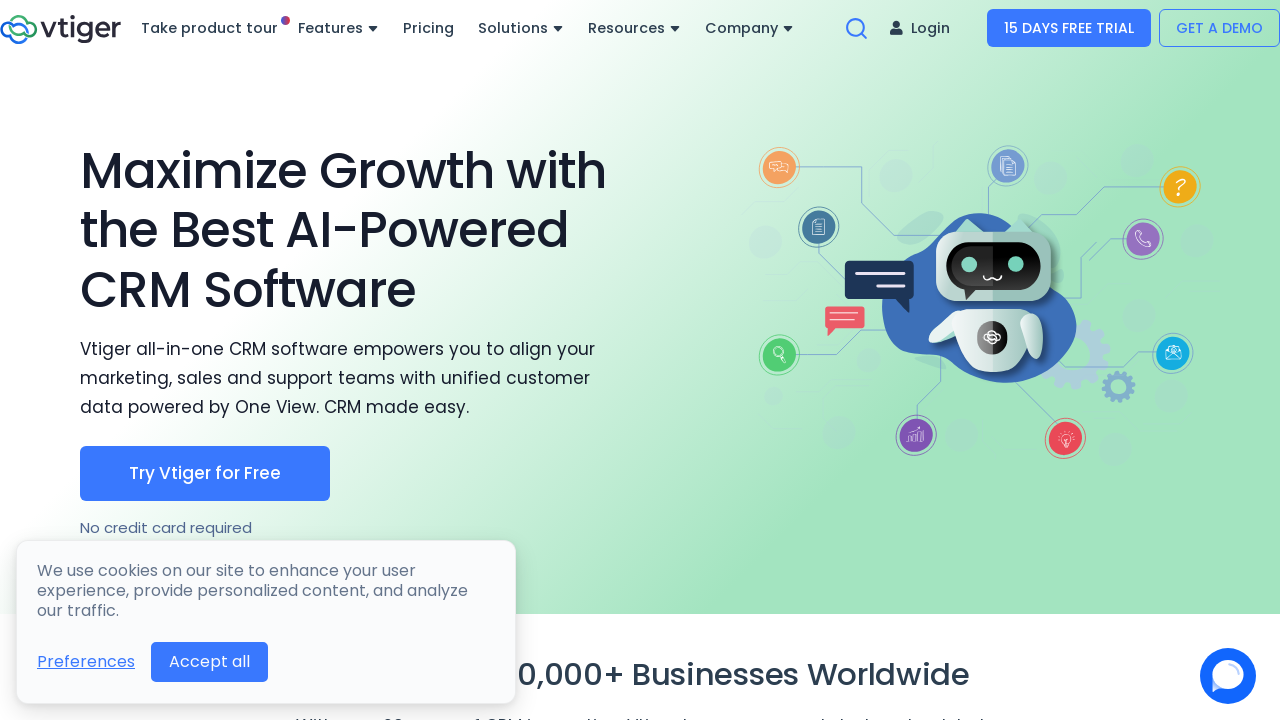

Navigated to https://www.vtiger.com
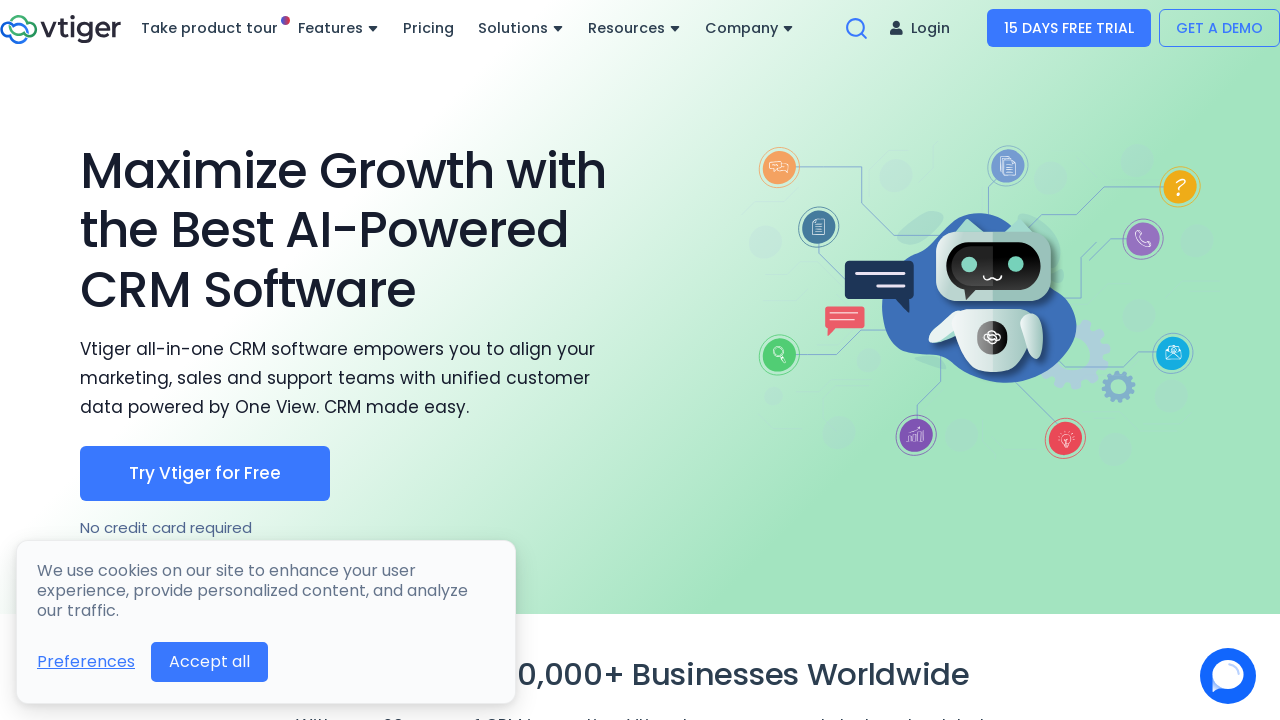

Located Privacy Policy link in footer
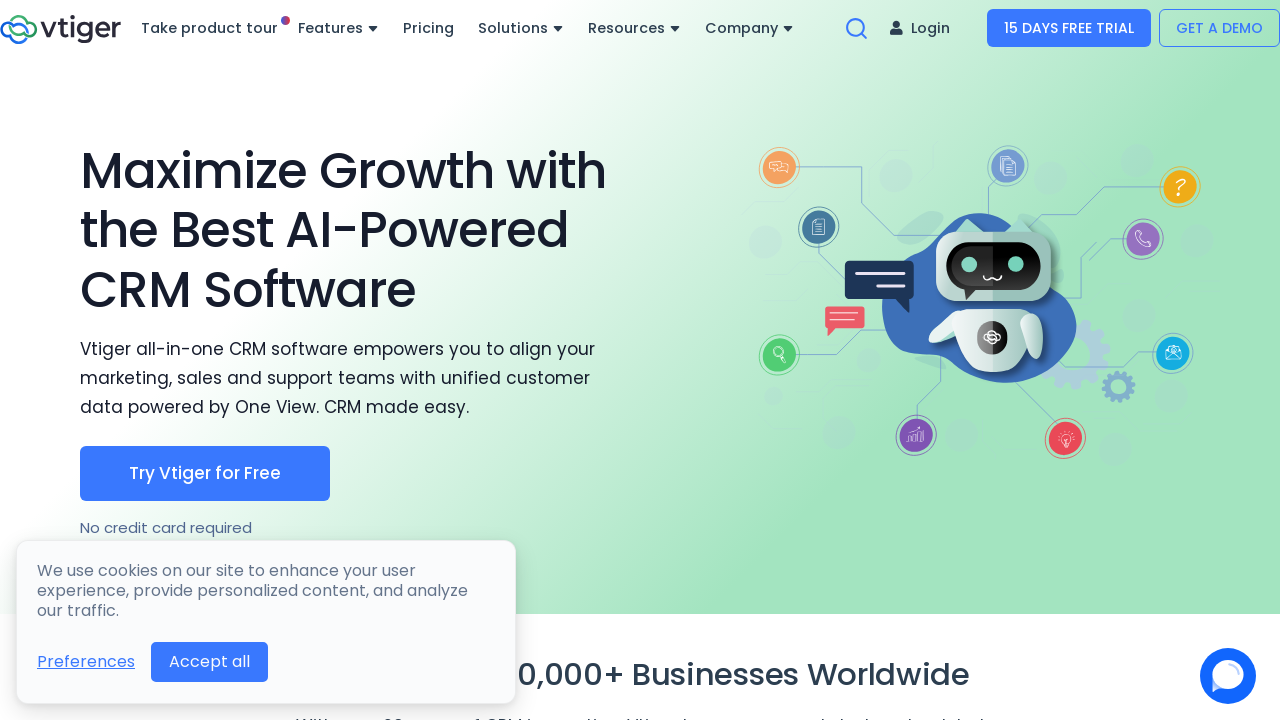

Scrolled Privacy Policy link into view
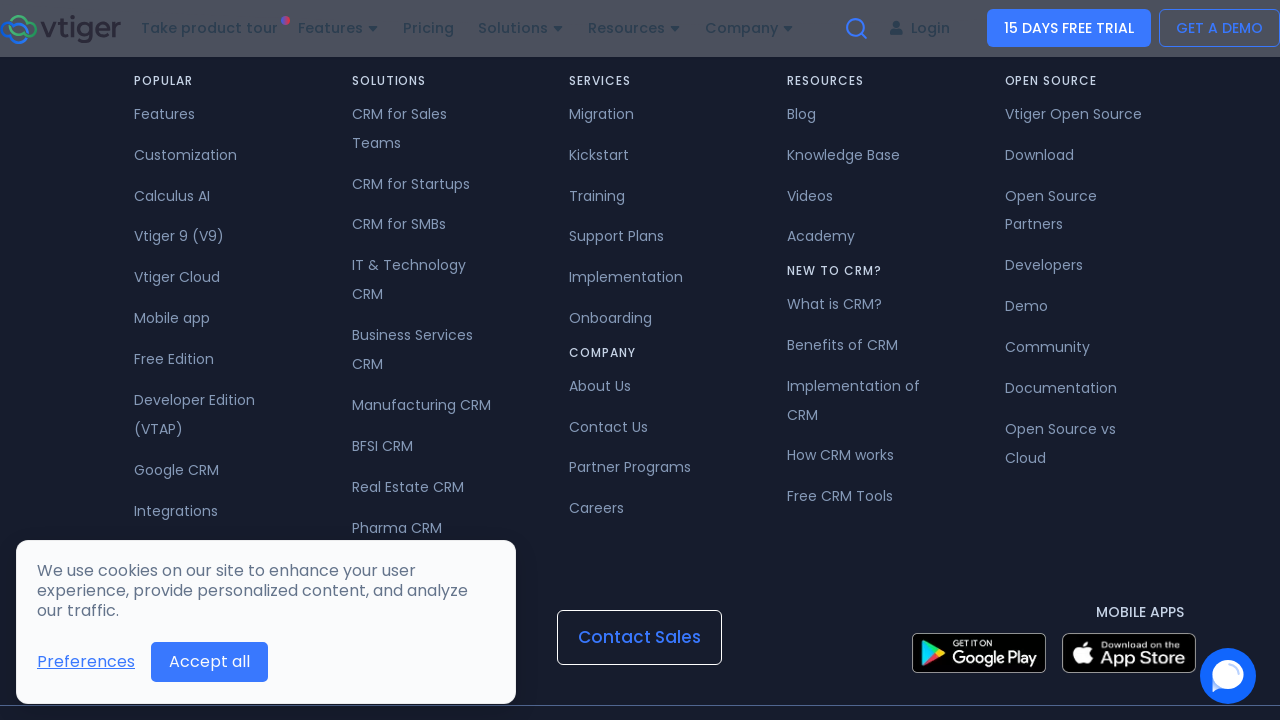

Waited 1 second to observe scroll action
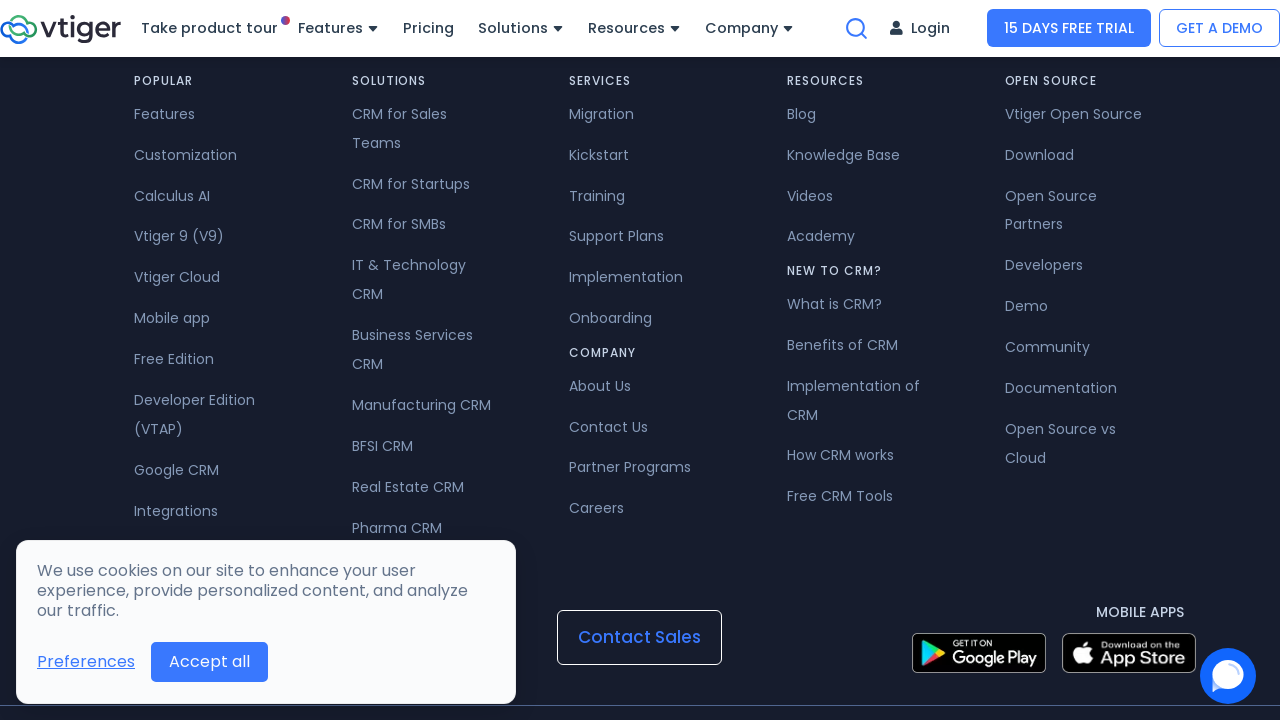

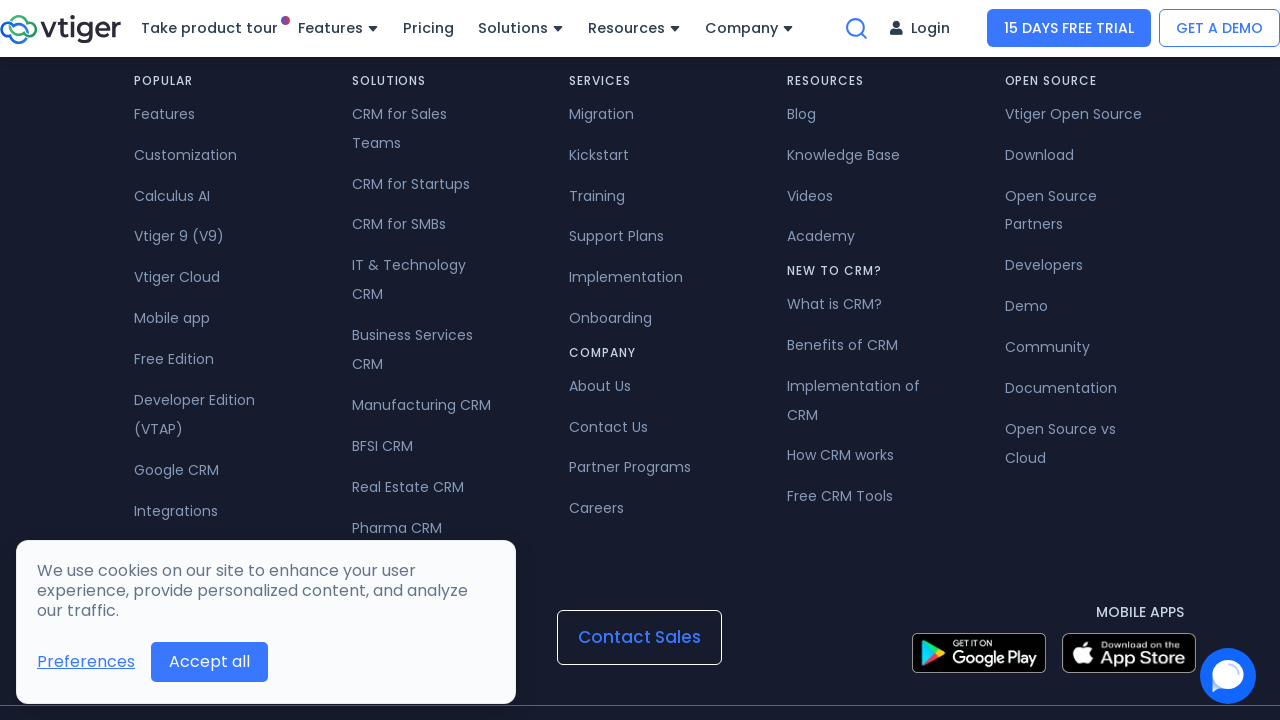